Tests checkbox functionality by finding option1 checkbox, checking it, verifying it's selected, then unchecking it and verifying it's unchecked

Starting URL: https://rahulshettyacademy.com/AutomationPractice/

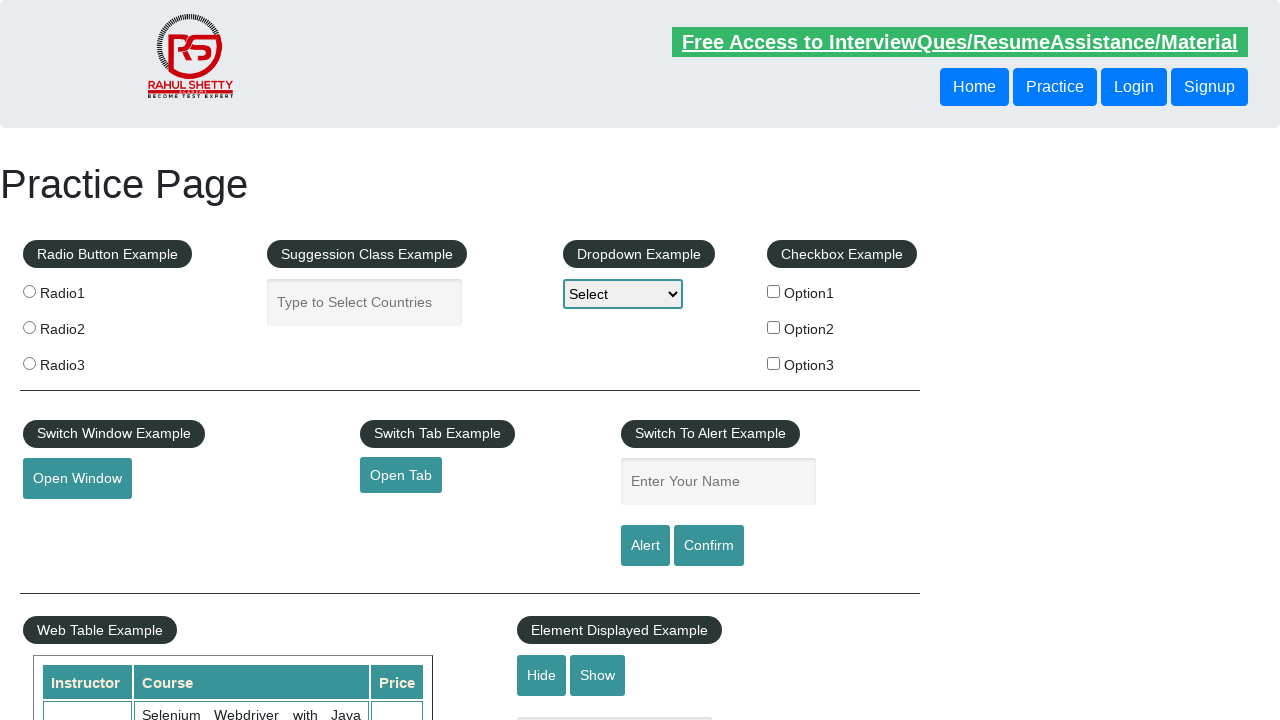

Navigated to AutomationPractice page
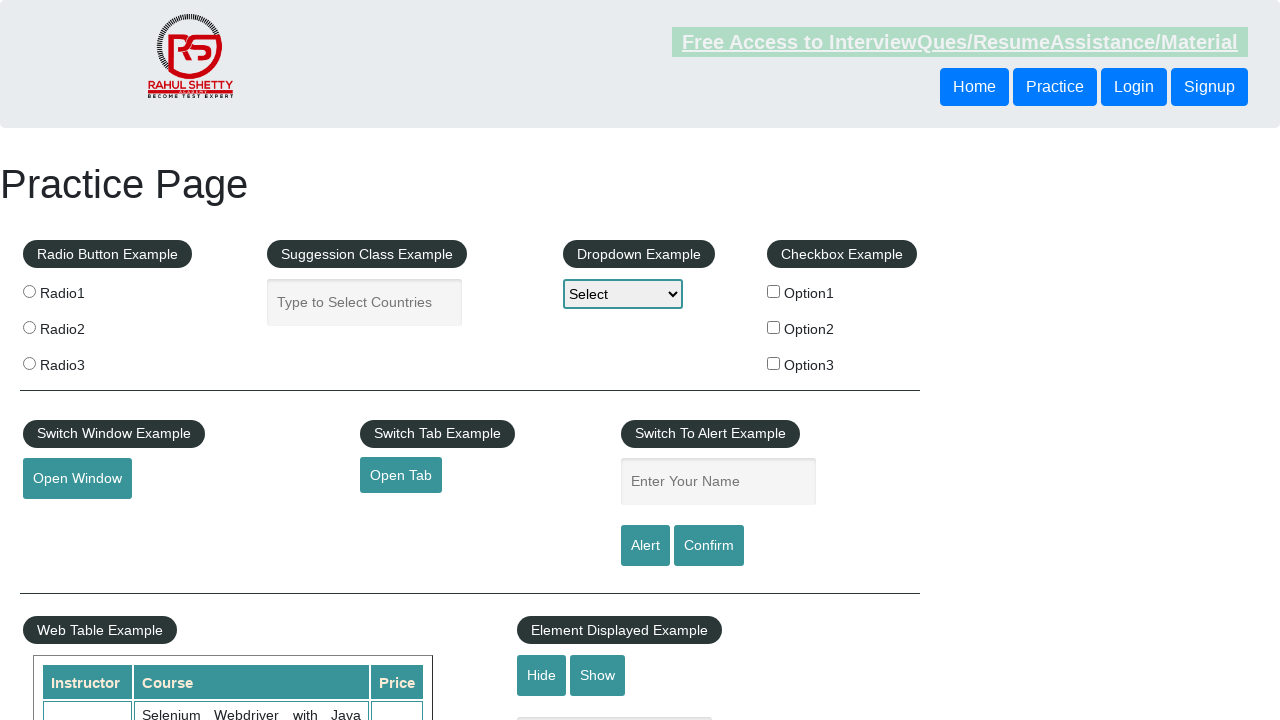

Located all checkboxes in checkbox-example section
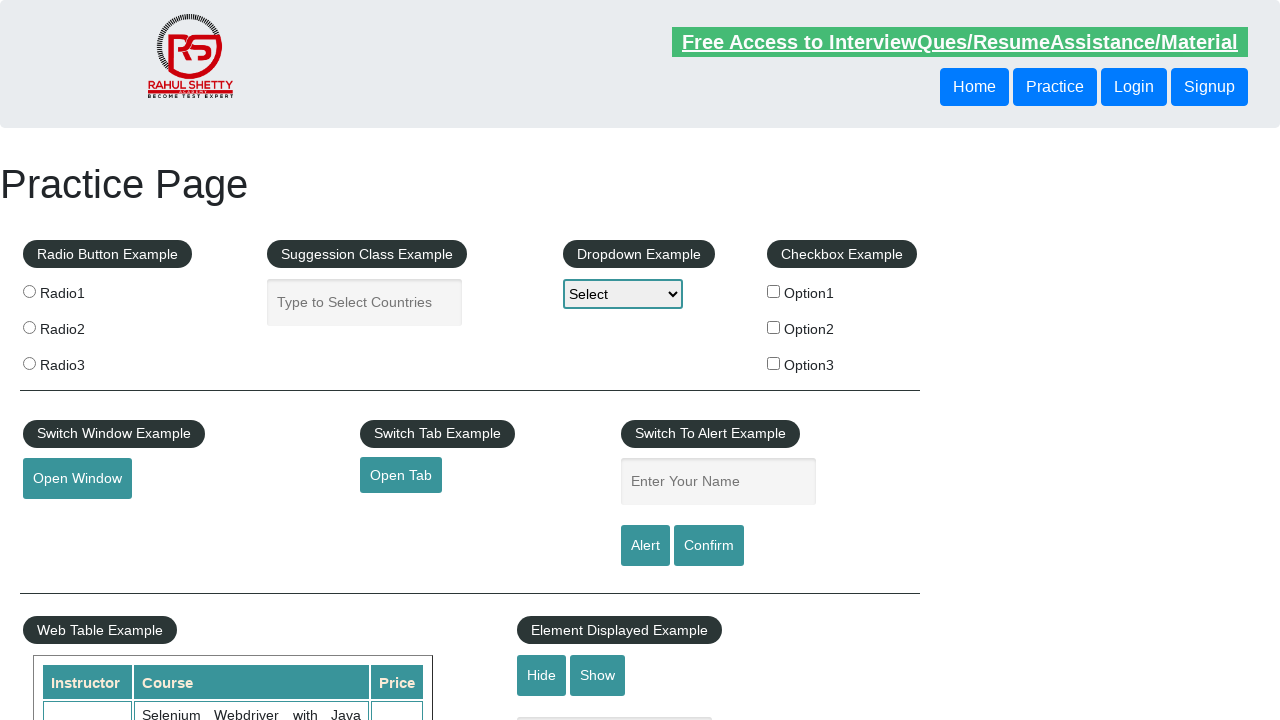

Found 3 checkboxes
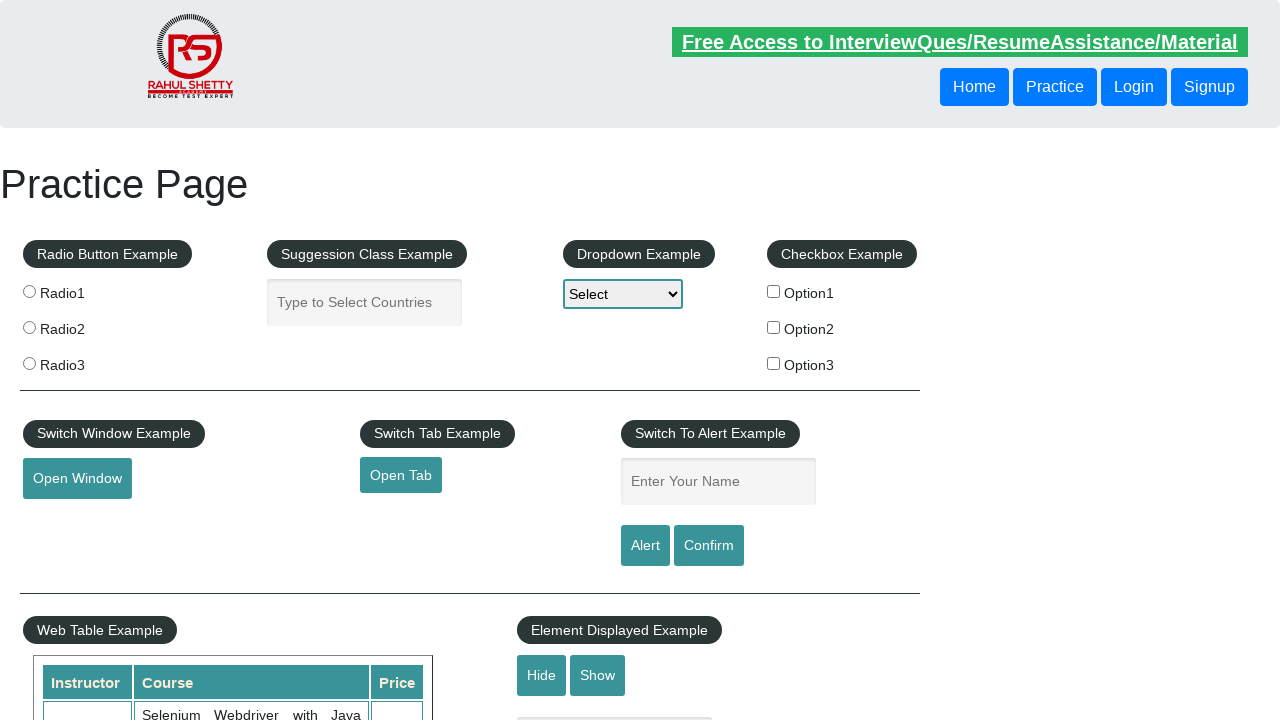

Selected checkbox at index 0
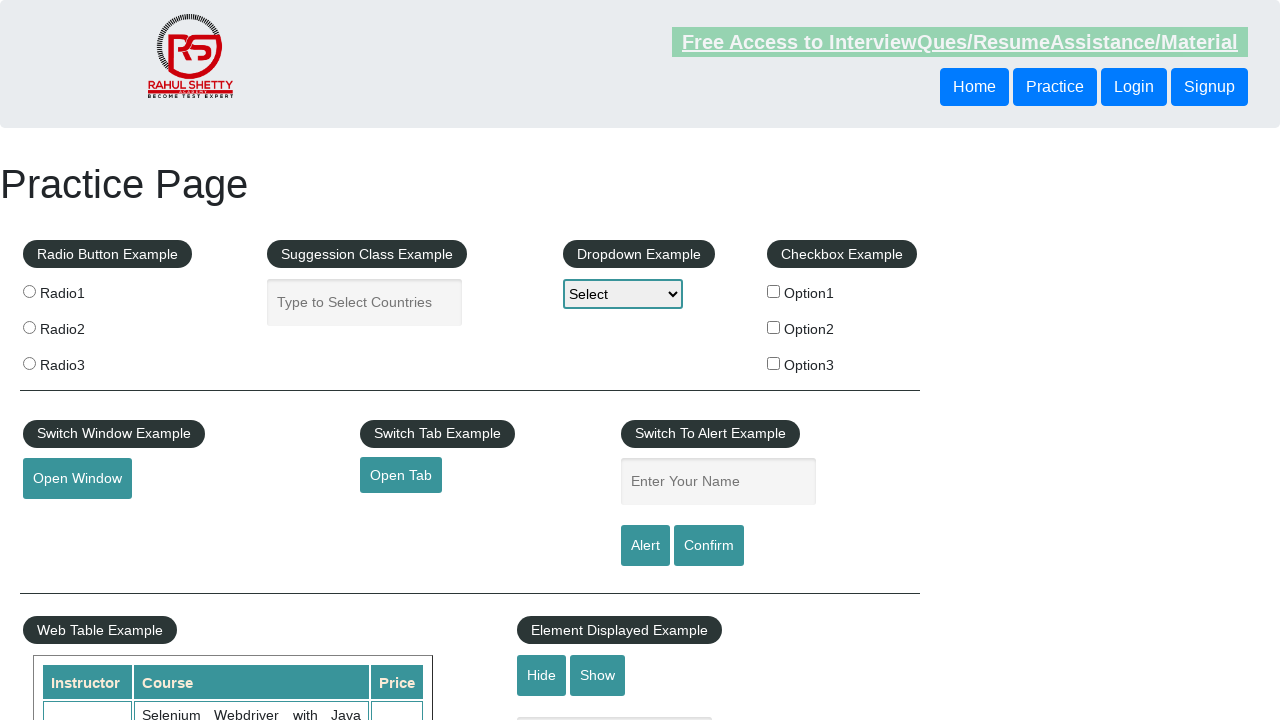

Retrieved checkbox value: option1
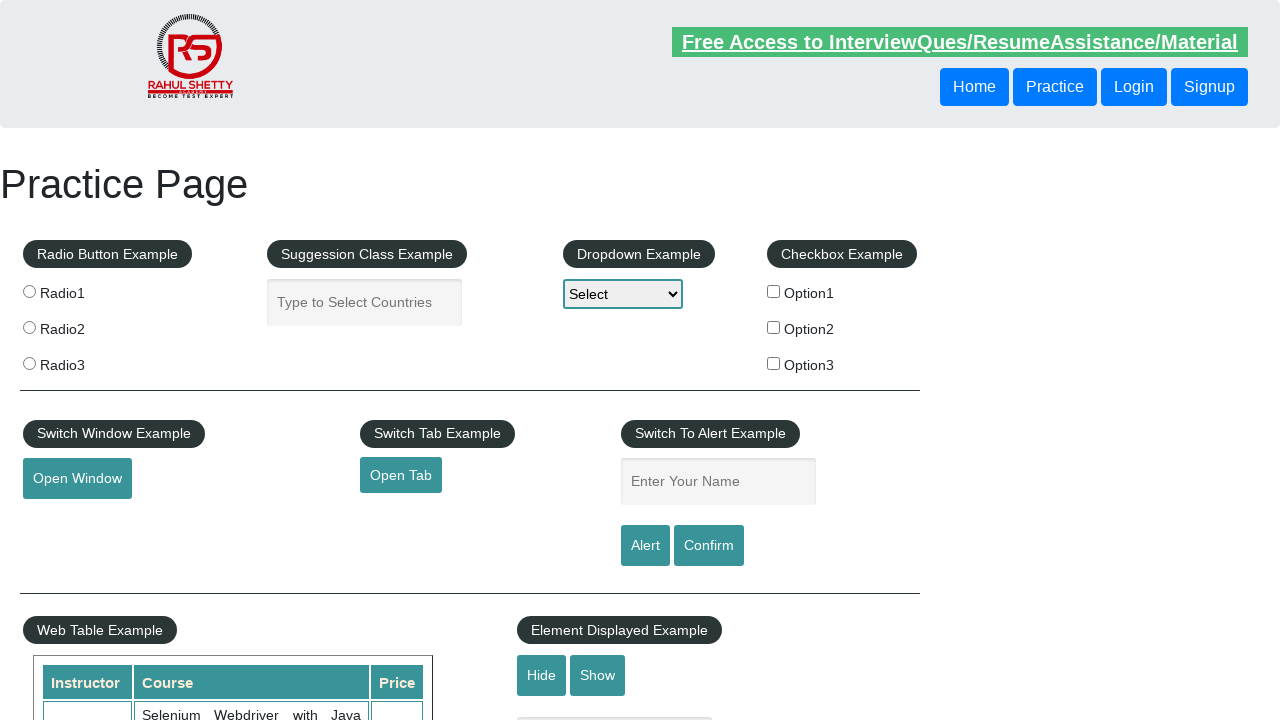

Clicked option1 checkbox to check it at (774, 291) on xpath=//div[@id='checkbox-example']//fieldset//input >> nth=0
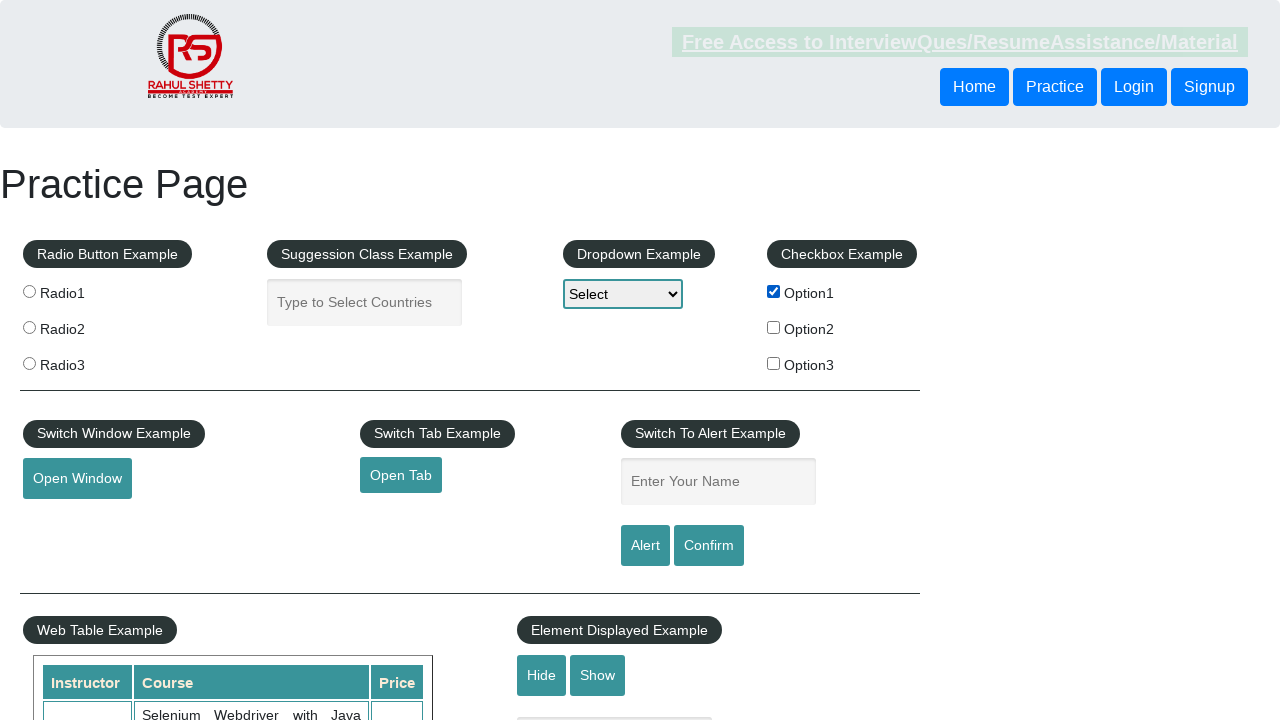

Verified option1 checkbox is checked
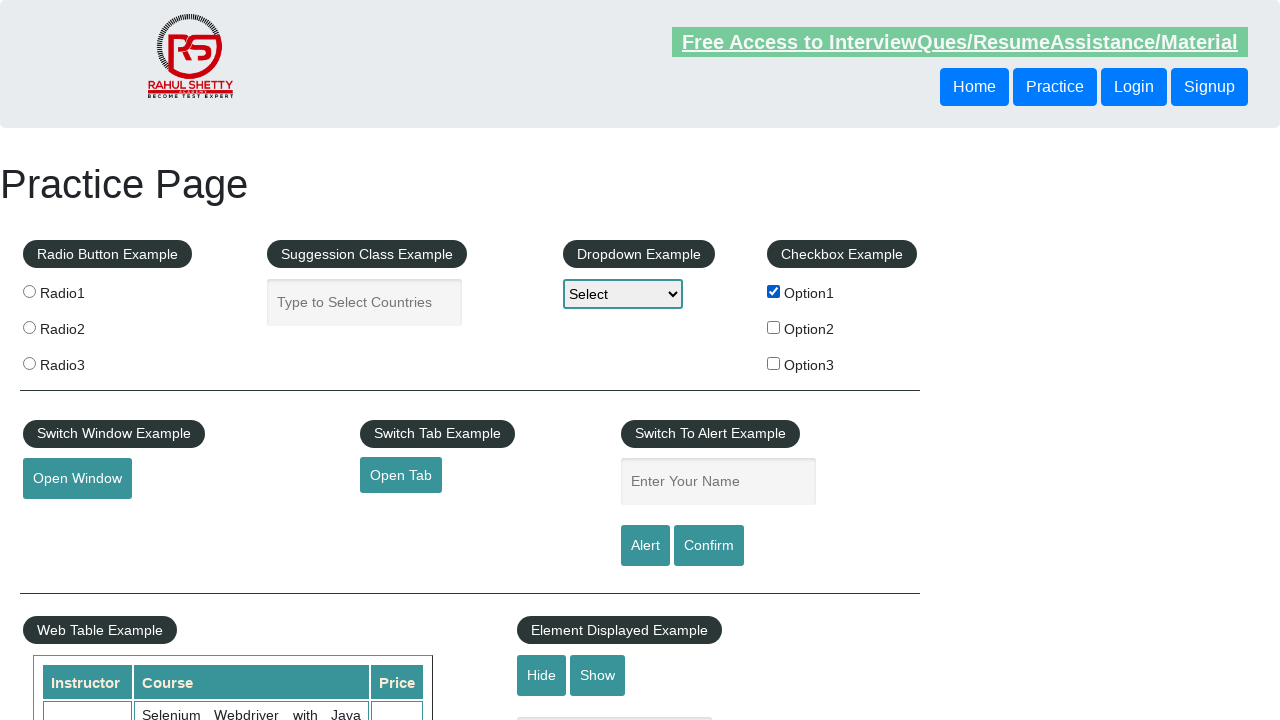

Clicked option1 checkbox to uncheck it at (774, 291) on xpath=//div[@id='checkbox-example']//fieldset//input >> nth=0
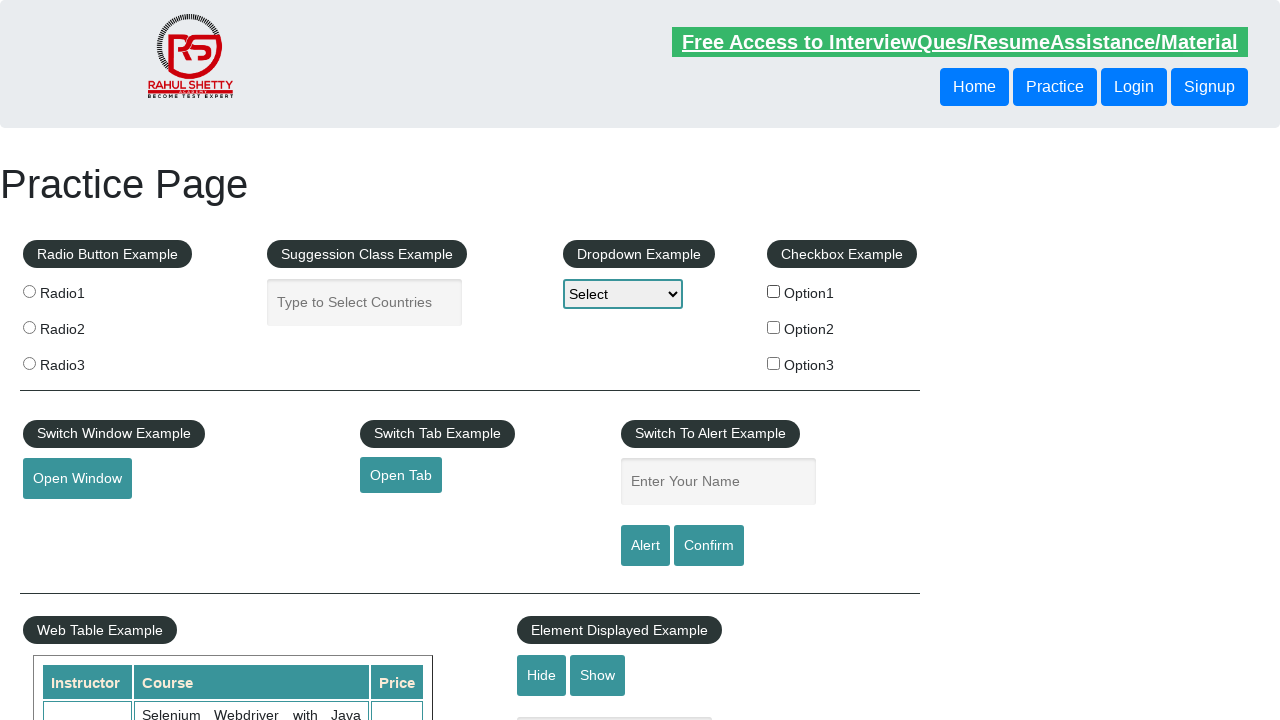

Verified option1 checkbox is unchecked
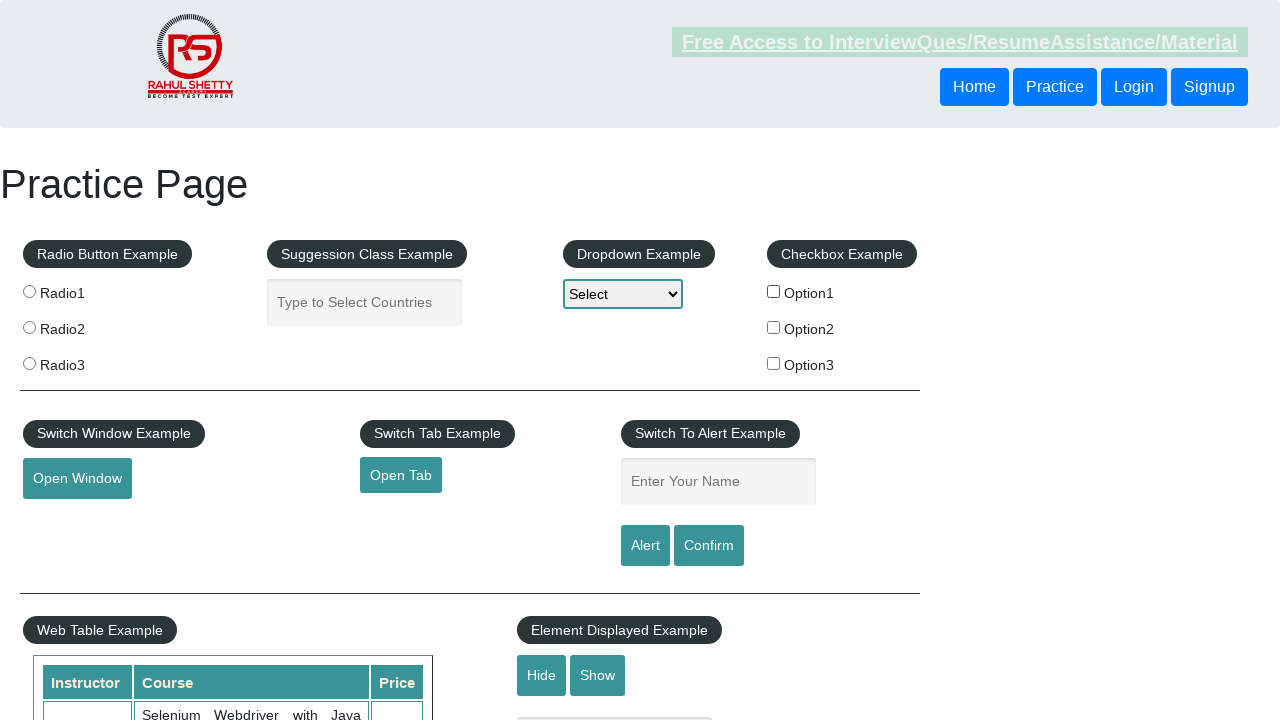

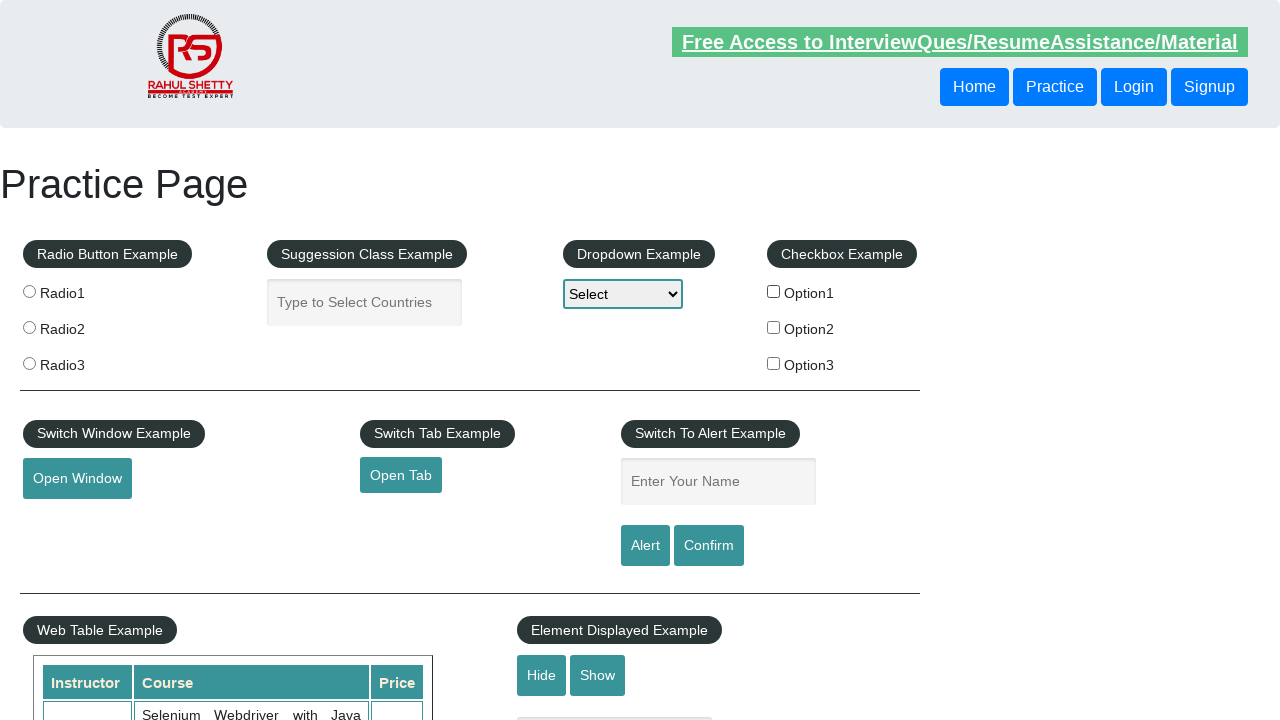